Tests negative number input by entering a negative value into a number field and verifying the output

Starting URL: https://practice.expandtesting.com/inputs

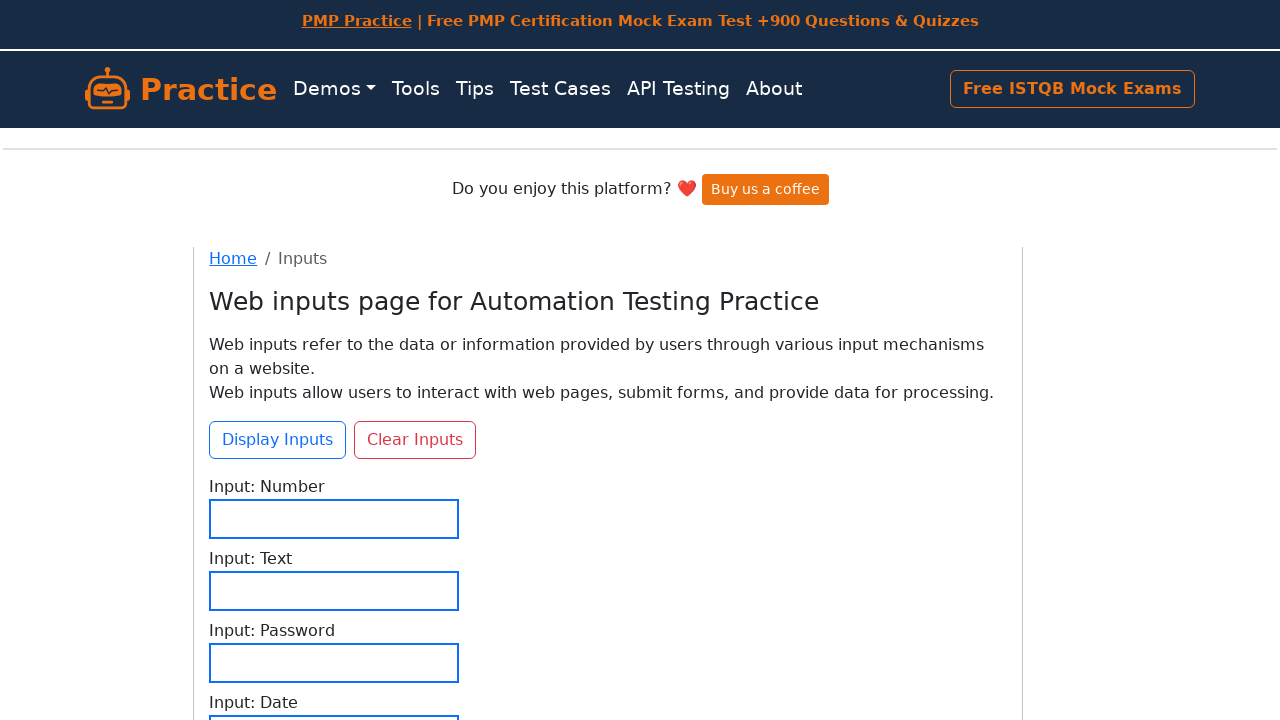

Entered negative number '-220' into the number input field on #input-number
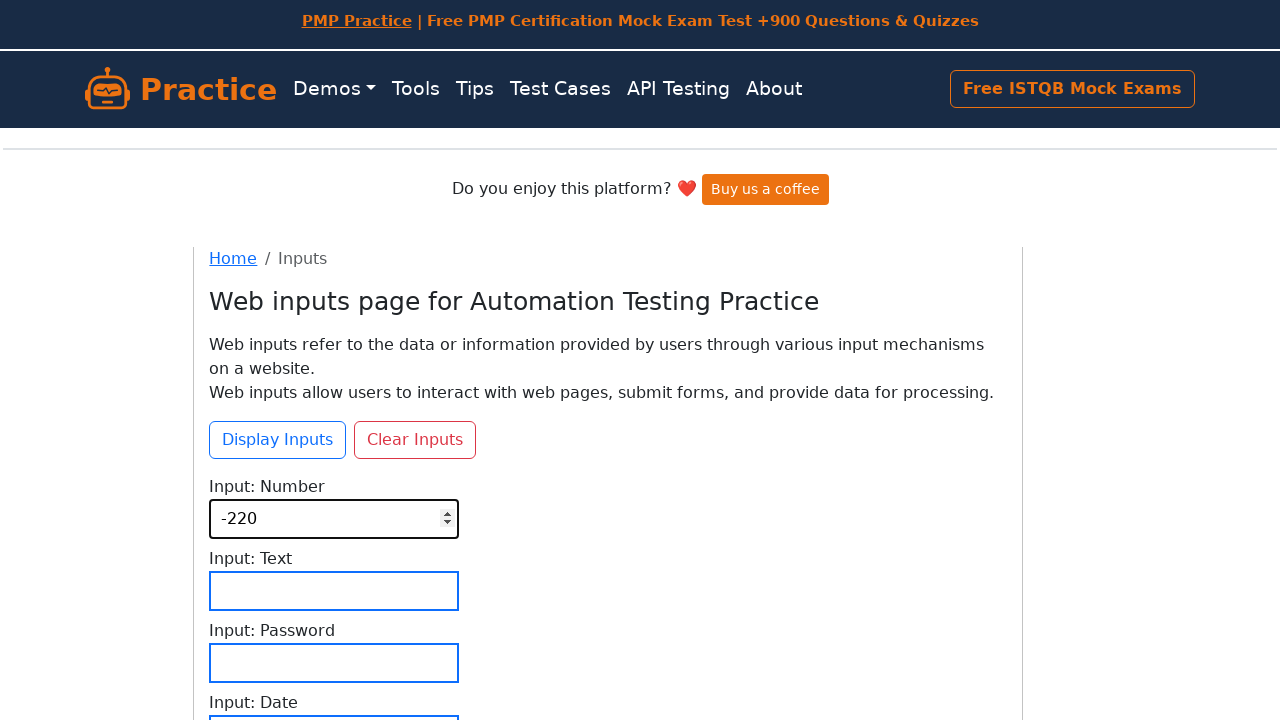

Clicked the display inputs button at (278, 440) on #btn-display-inputs
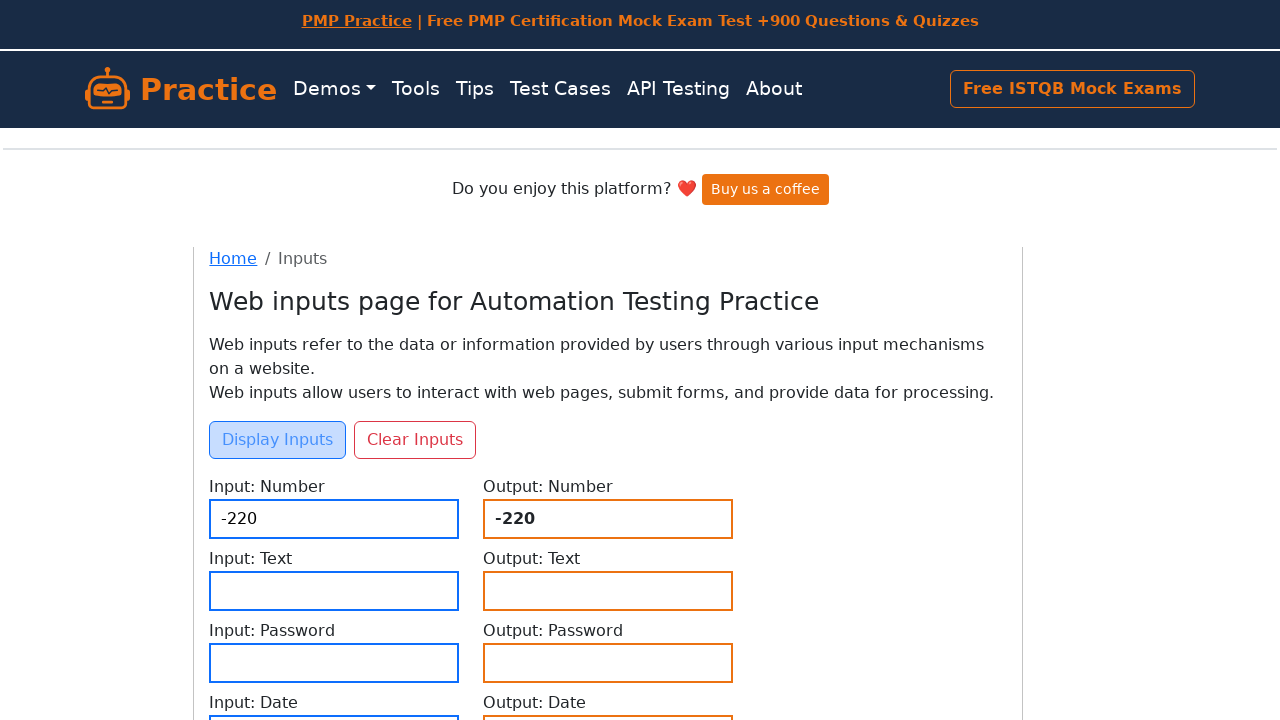

Retrieved output text from the output field
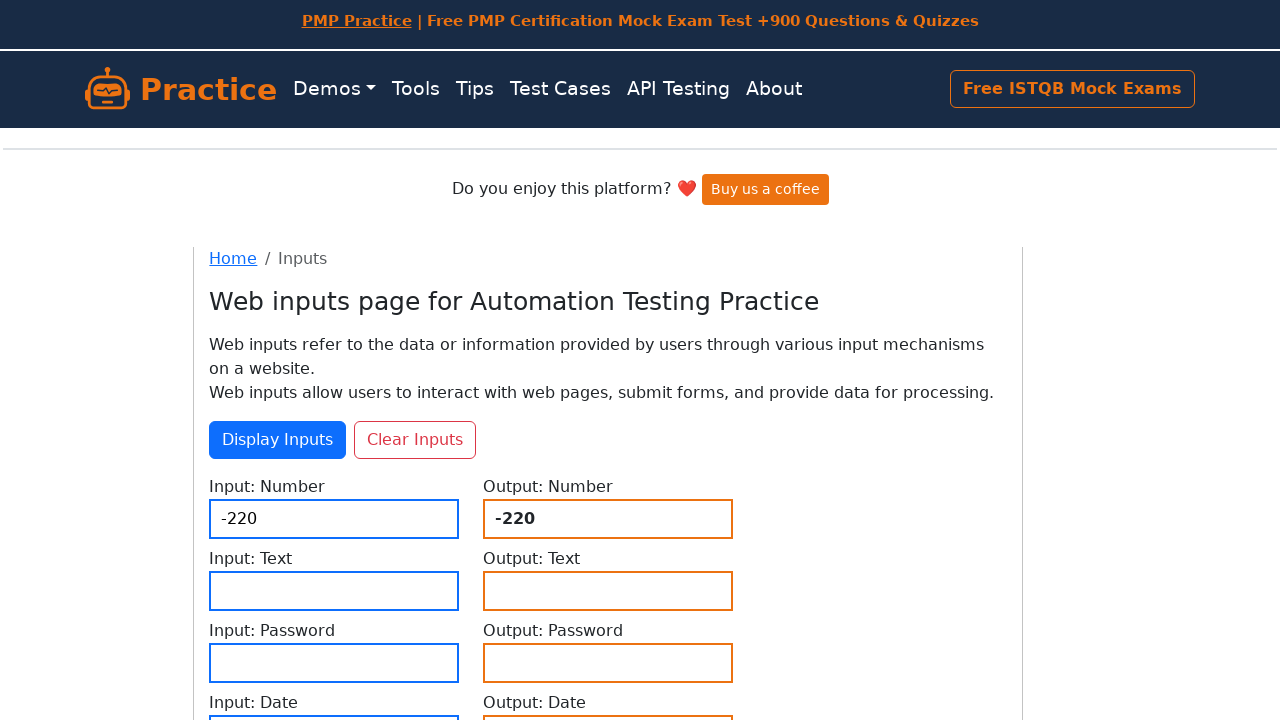

Verified that output matches the negative input value '-220'
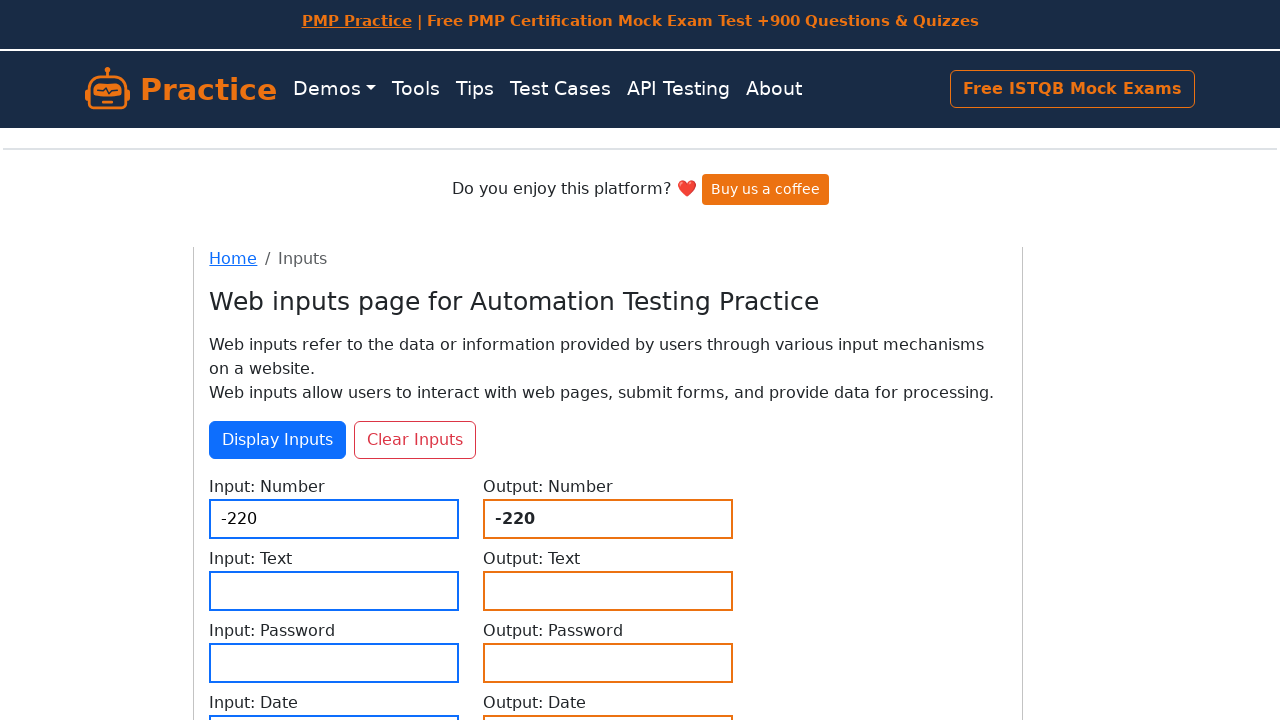

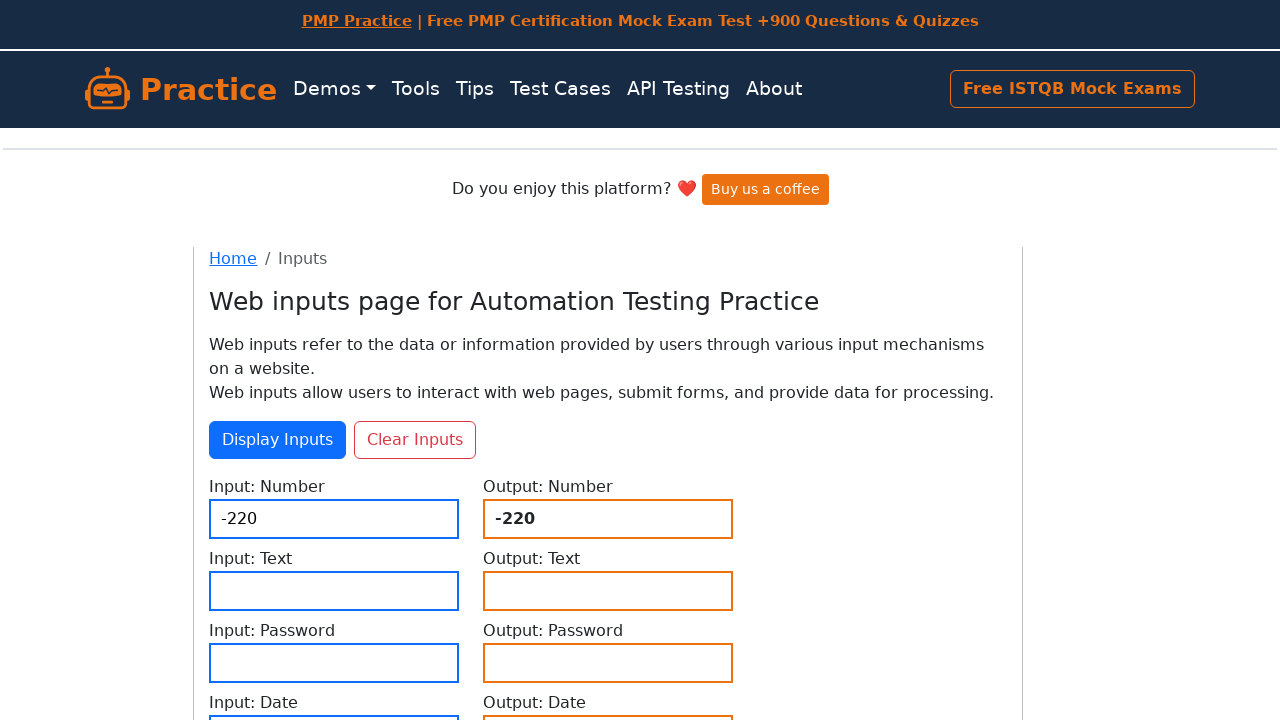